Navigates to Python.org and locates the bug tracker link in the site footer

Starting URL: https://www.python.org/

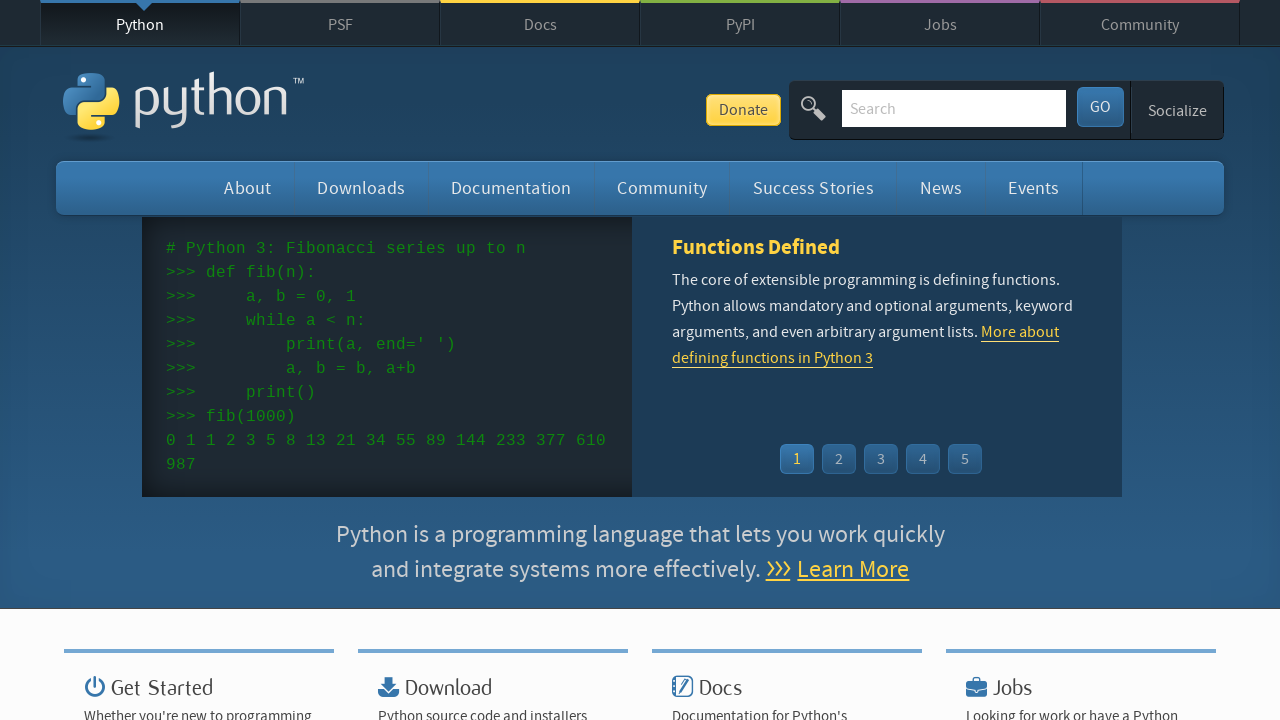

Navigated to Python.org homepage
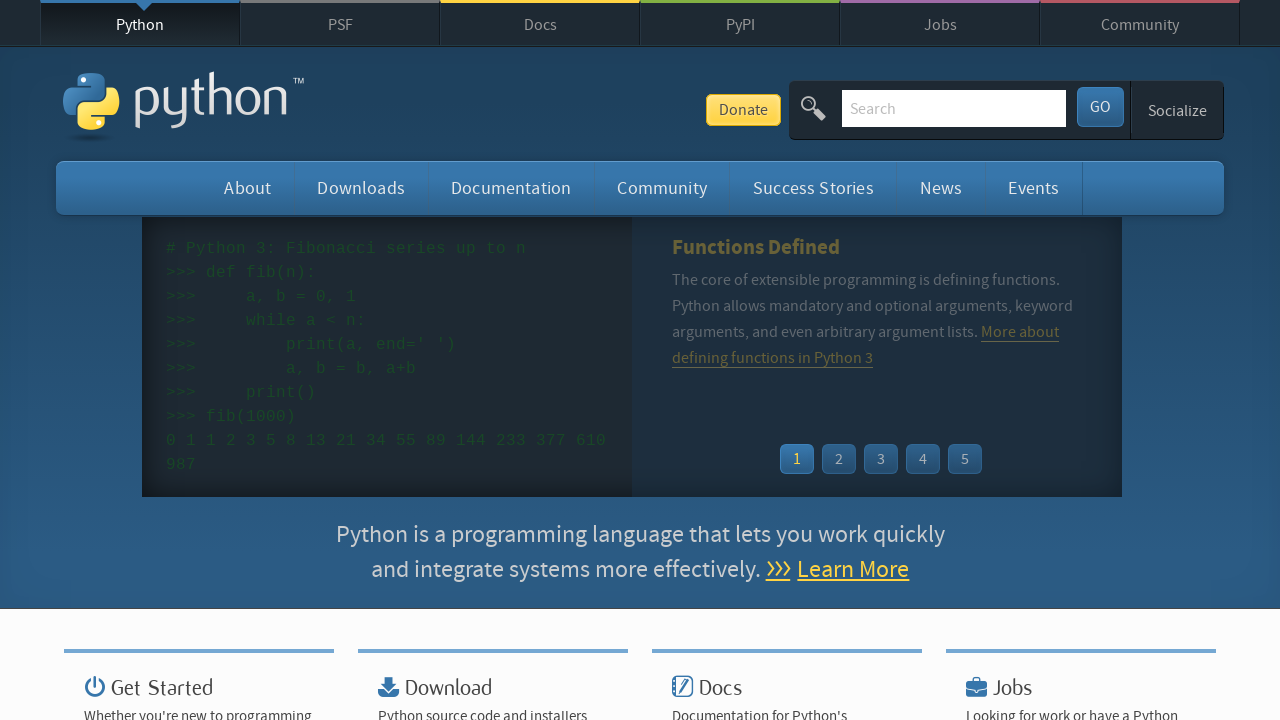

Located bug tracker link in site footer using XPath selector
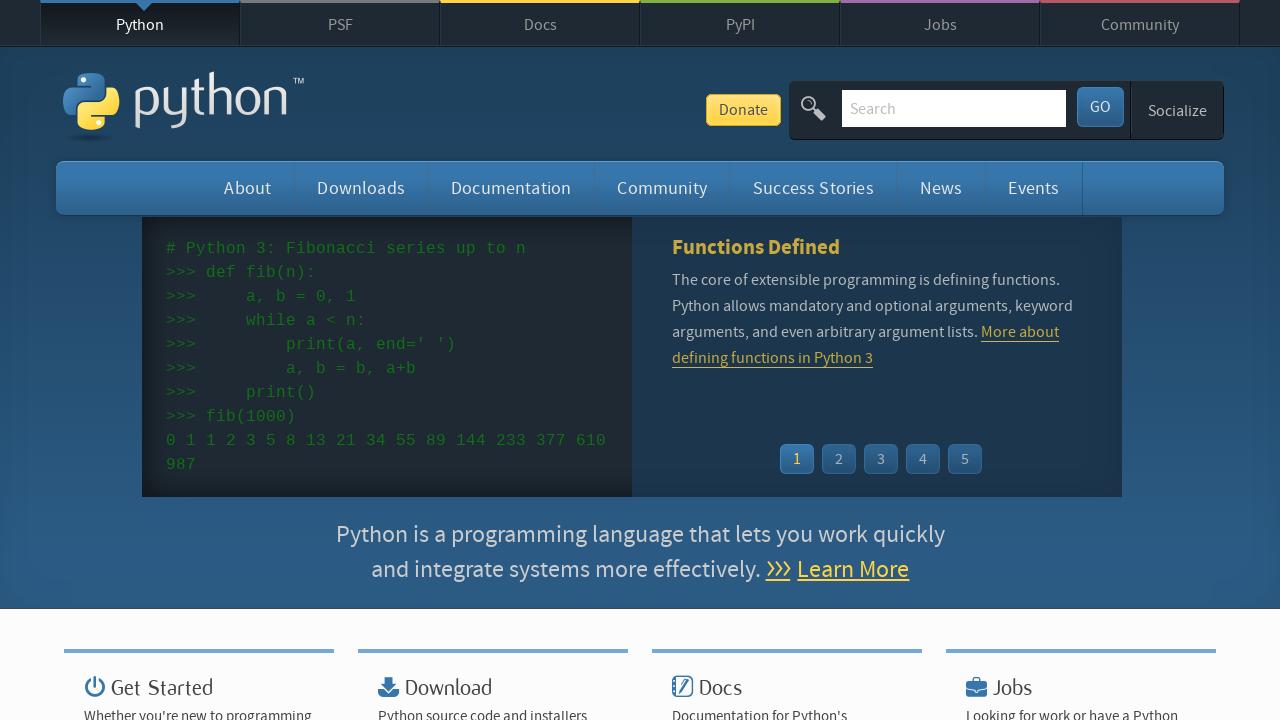

Confirmed bug tracker link exists in the DOM
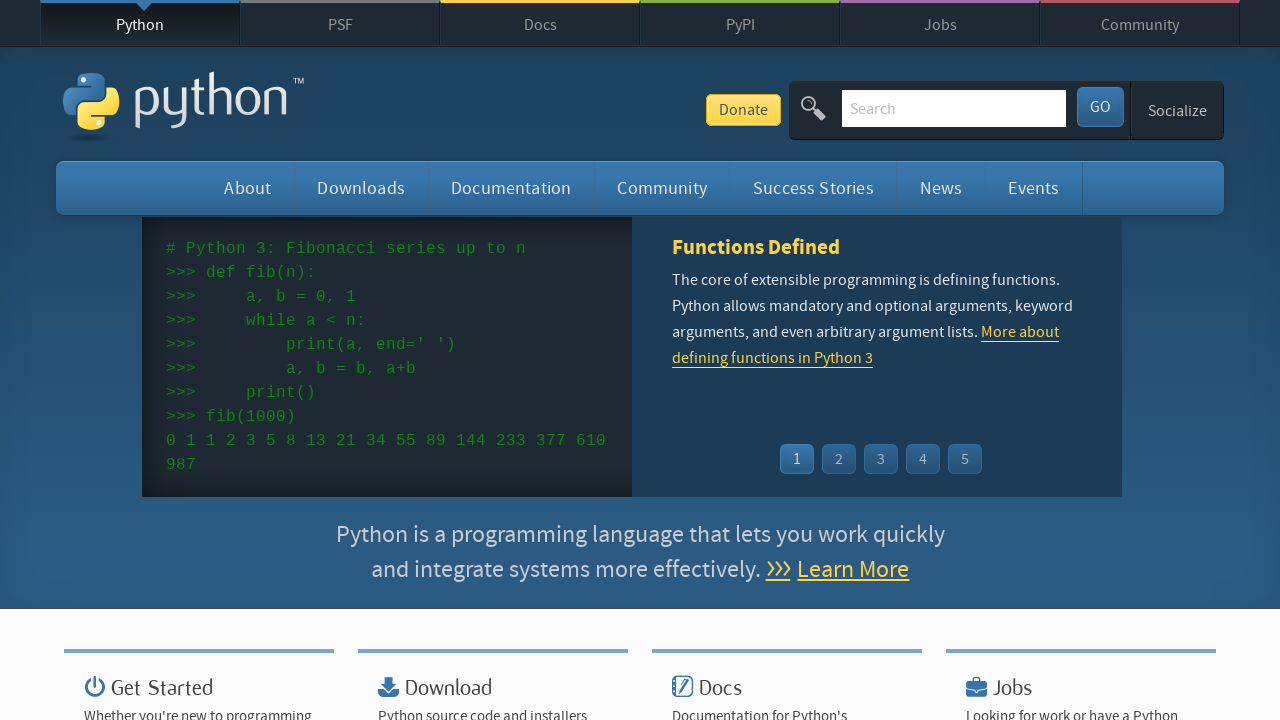

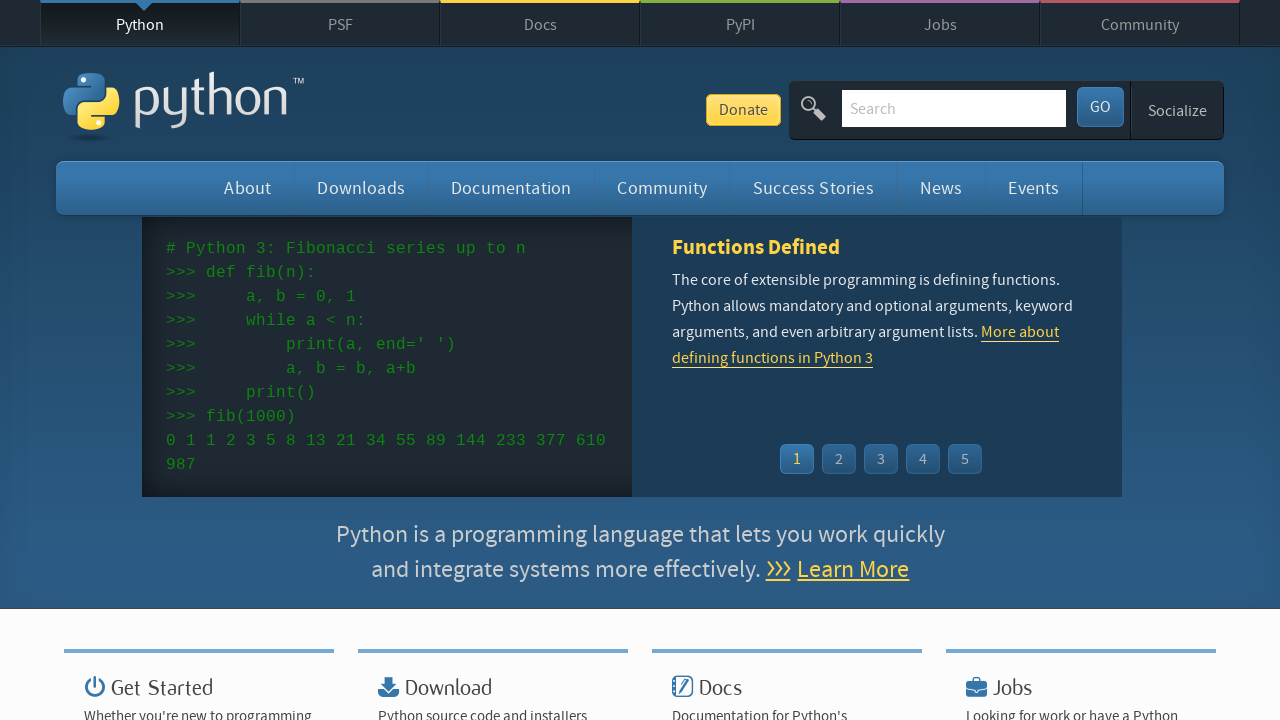